Tests clicking the letter A link and verifies navigation to the A category page

Starting URL: https://www.99-bottles-of-beer.net/abc.html

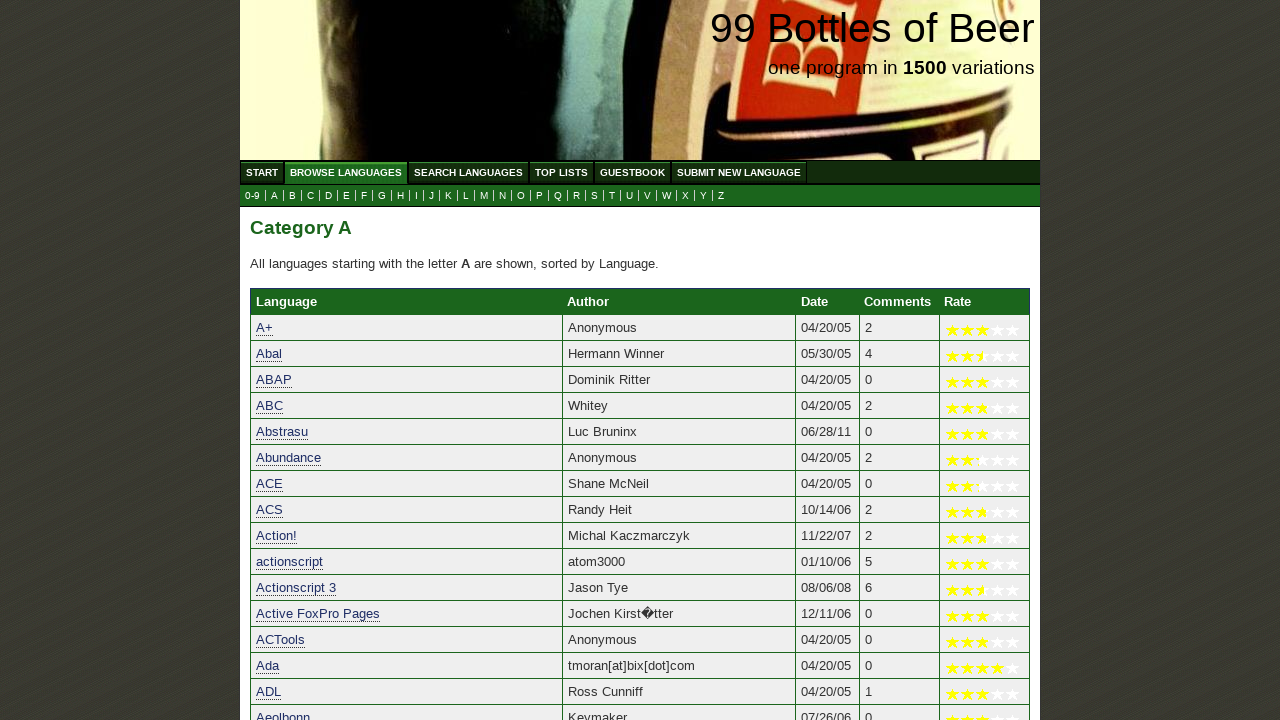

Clicked the letter A link to navigate to A category page at (274, 196) on a[href='a.html']
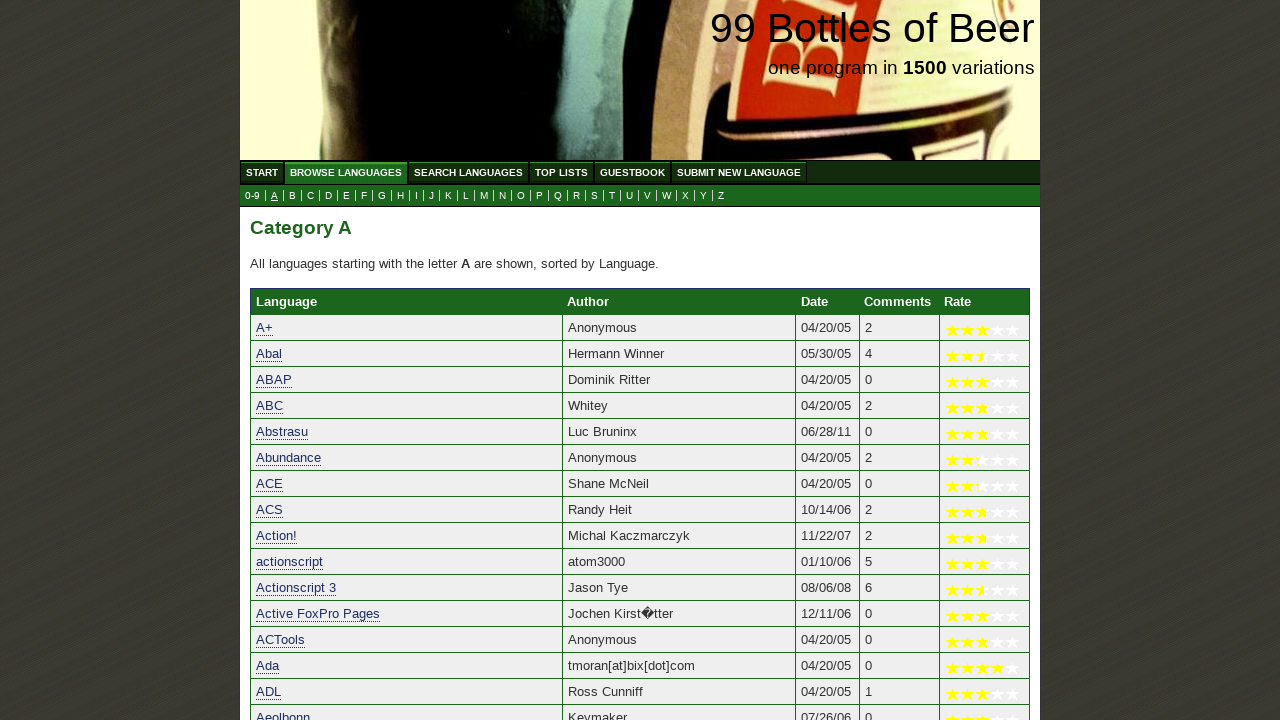

A category page loaded with results
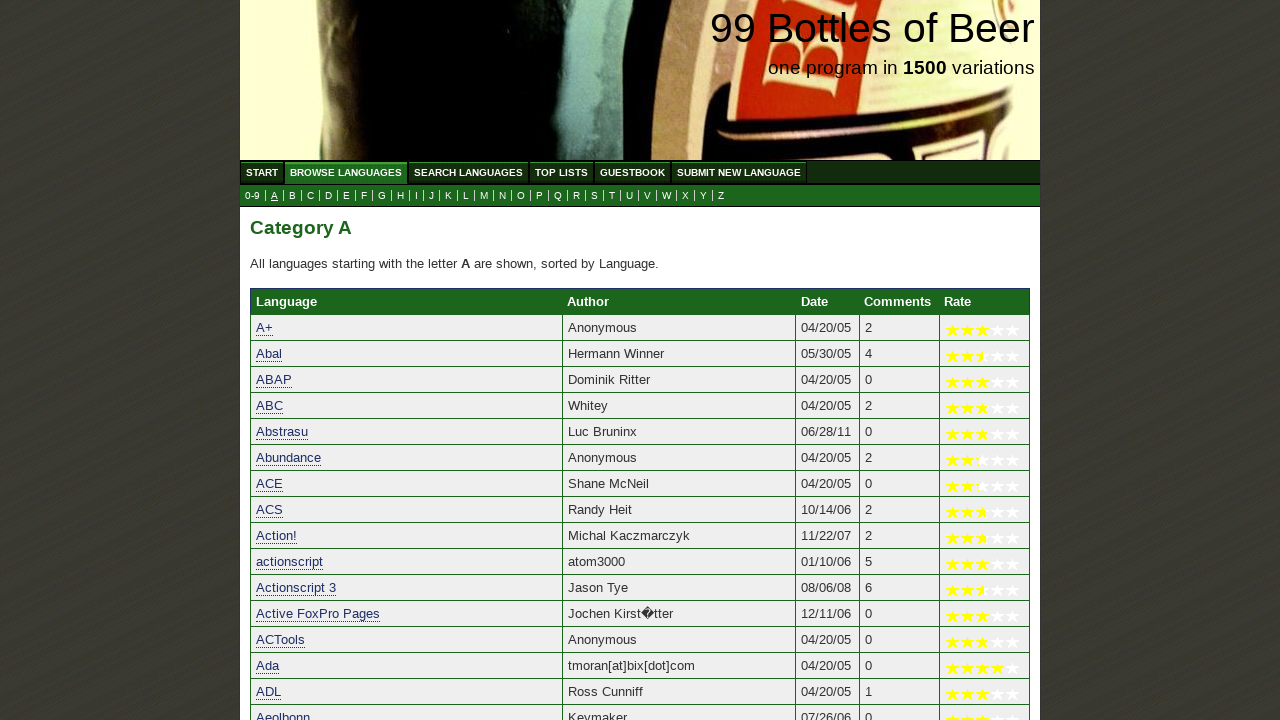

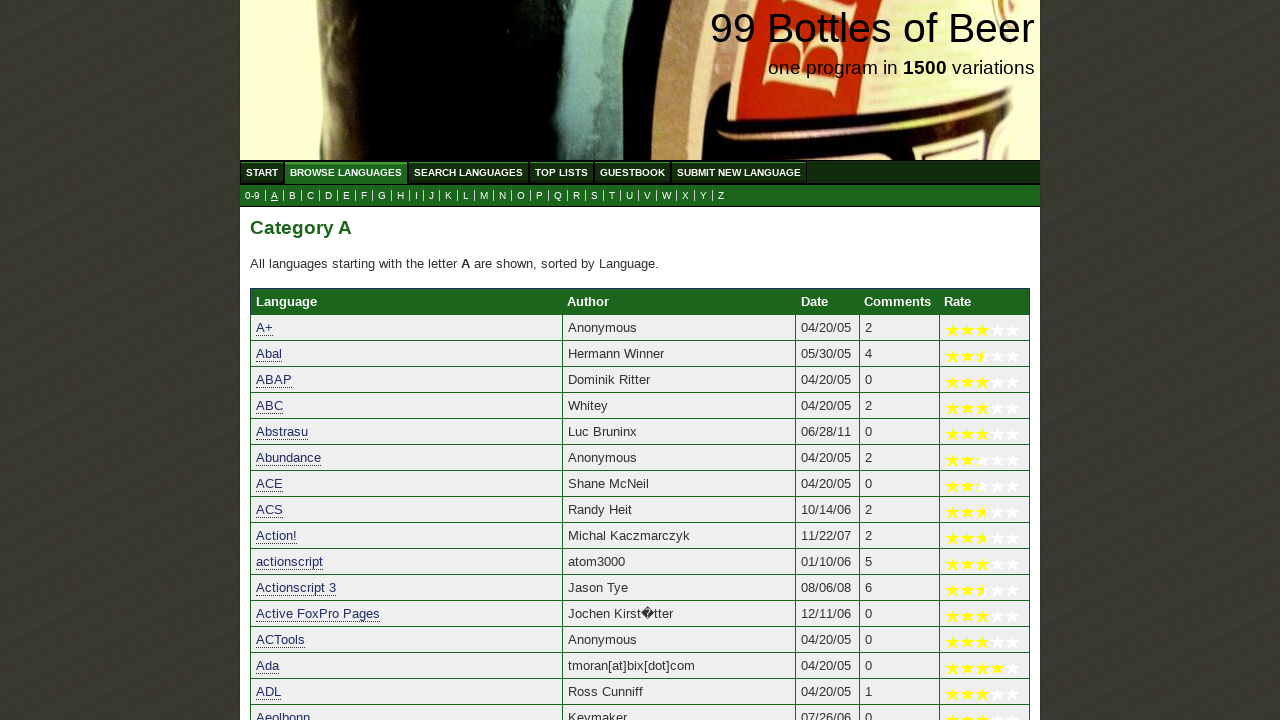